Tests dynamic controls page by interacting with a checkbox element - first checking its initial state, then clicking it to toggle the selection state

Starting URL: https://training-support.net/webelements/dynamic-controls

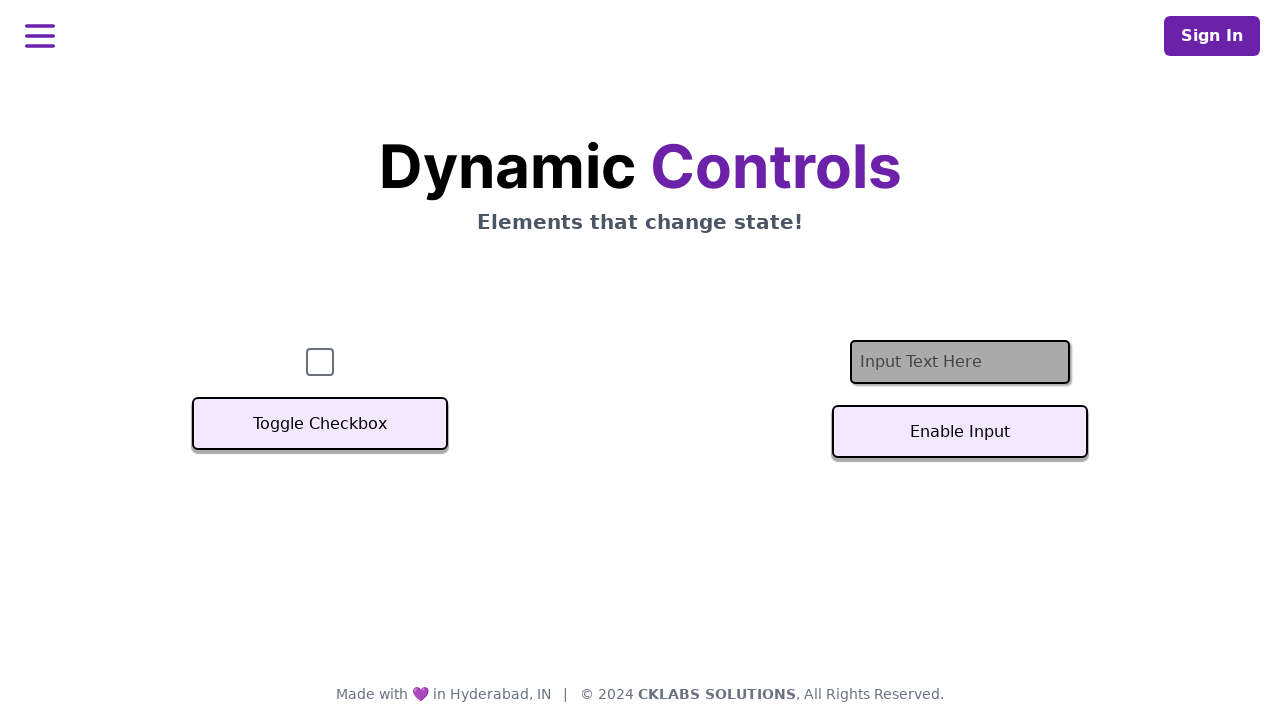

Navigated to dynamic controls page
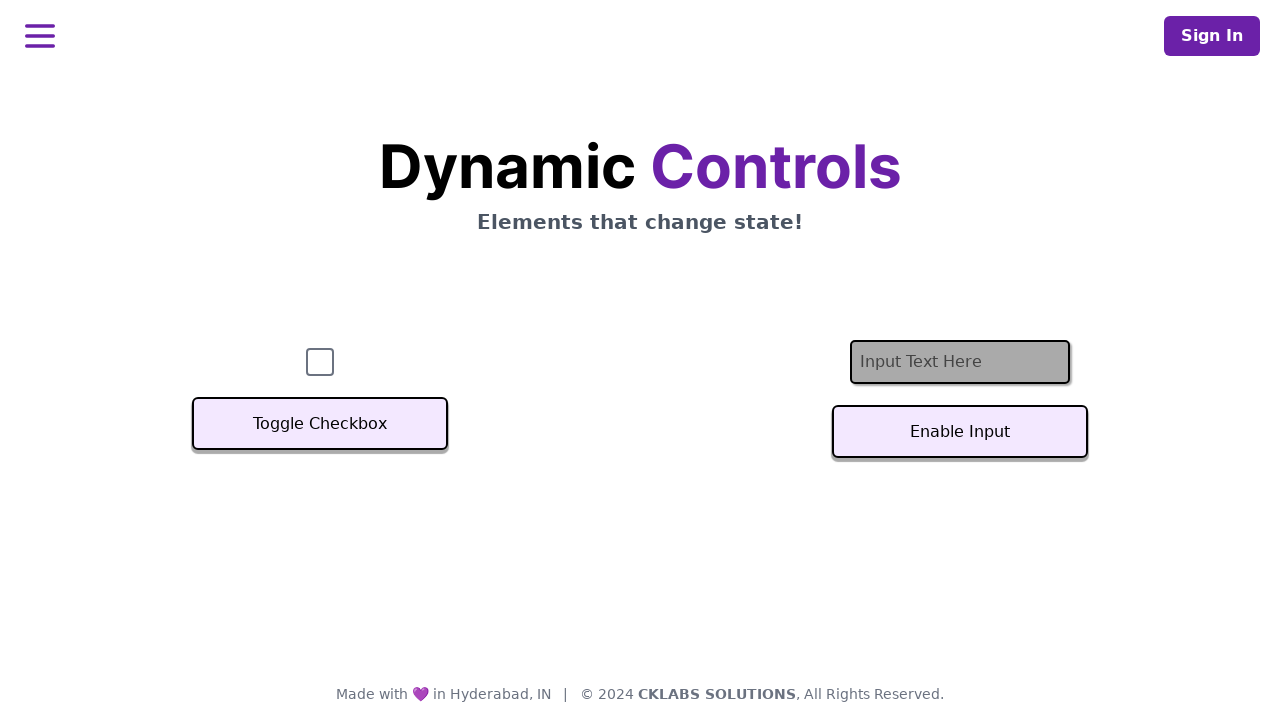

Checkbox element is present on the page
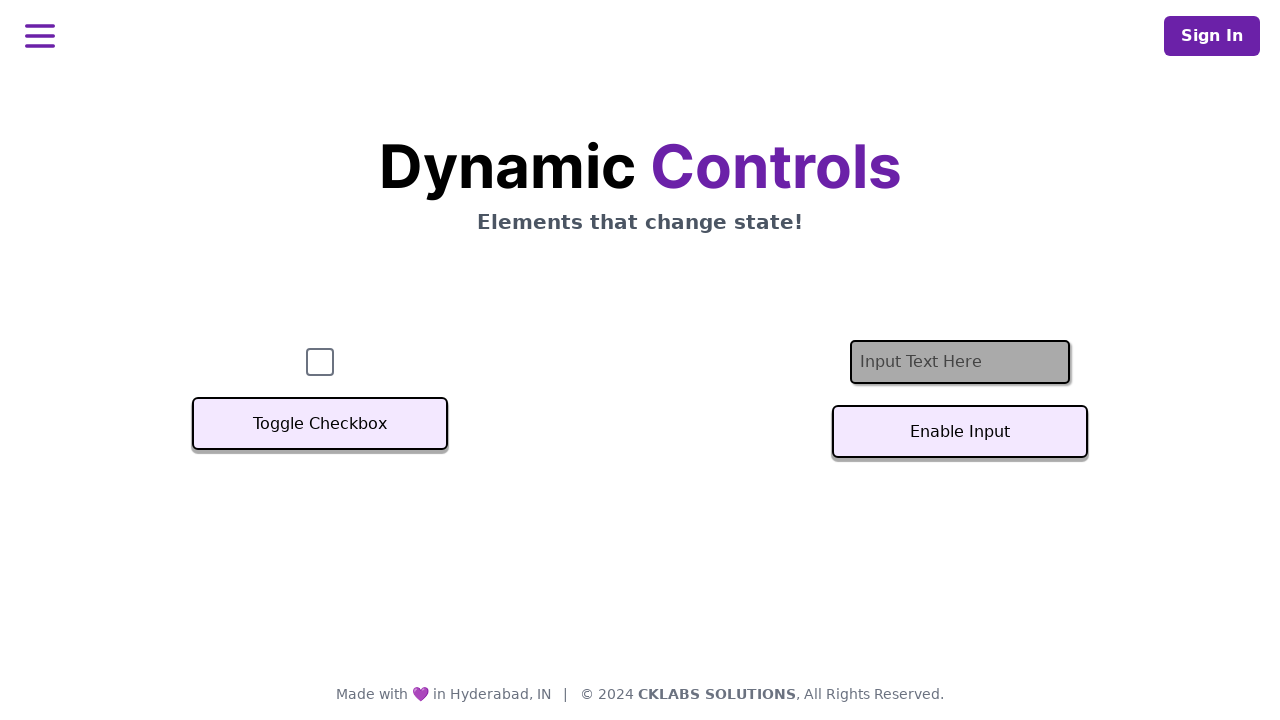

Clicked checkbox to toggle selection state at (320, 362) on #checkbox
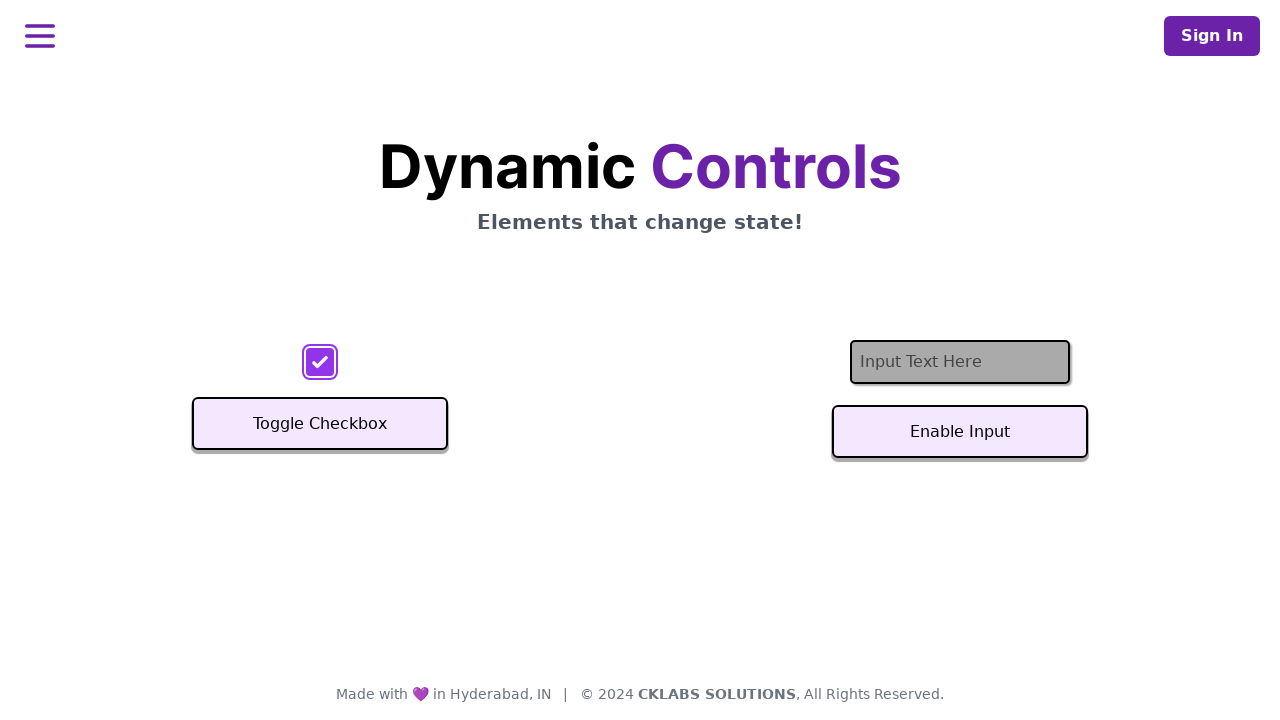

Verified checkbox is now in checked state
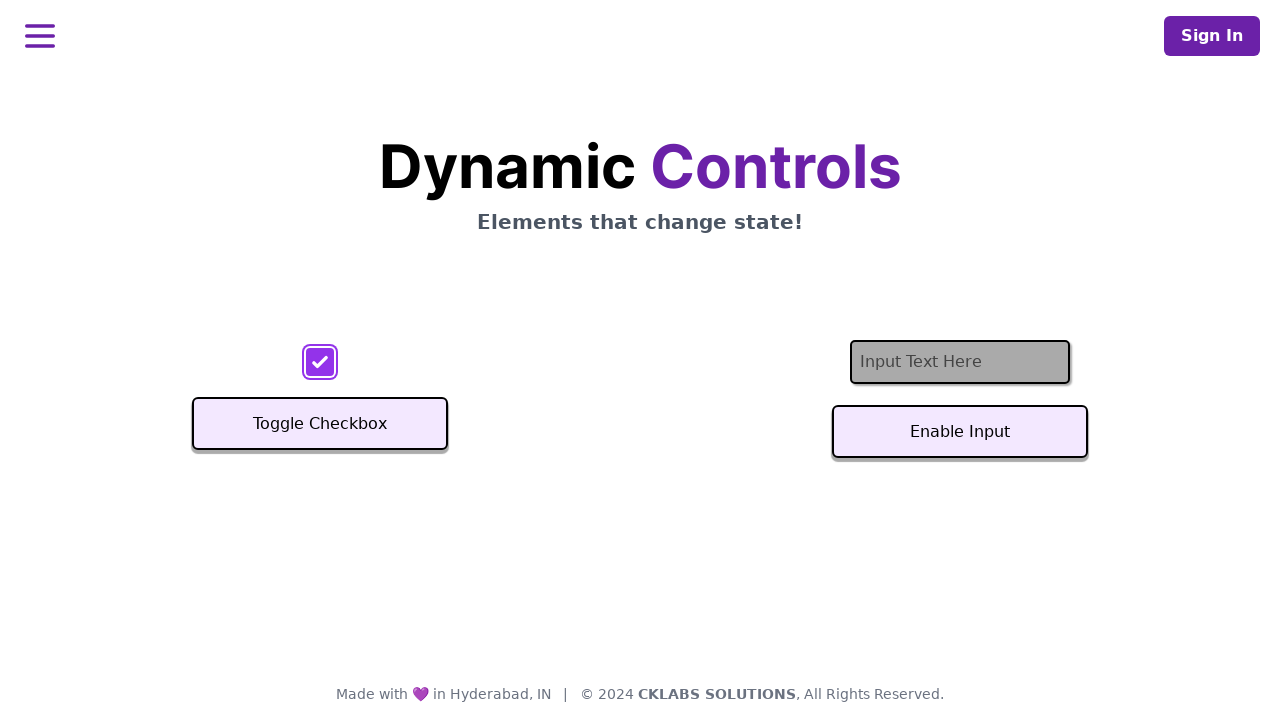

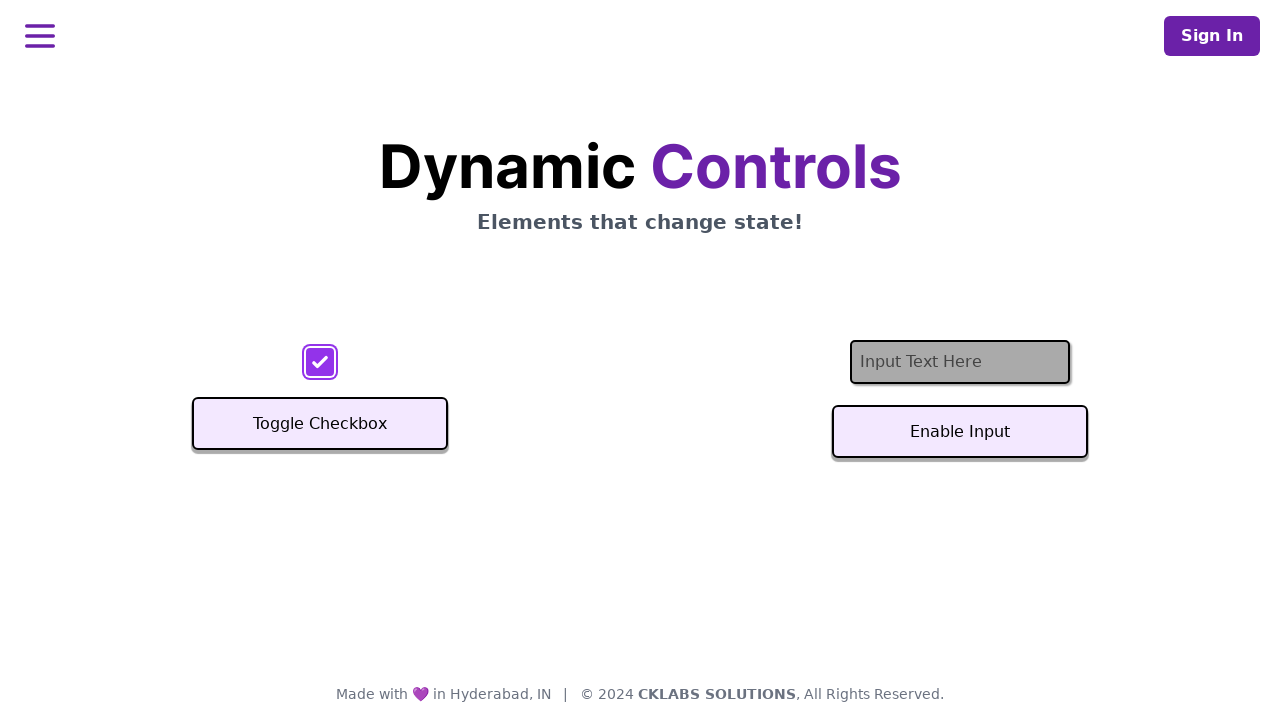